Tests navigation through BigBasket's category menu by clicking through Category > Beverages > Tea > Green Tea to browse products

Starting URL: https://www.bigbasket.com/

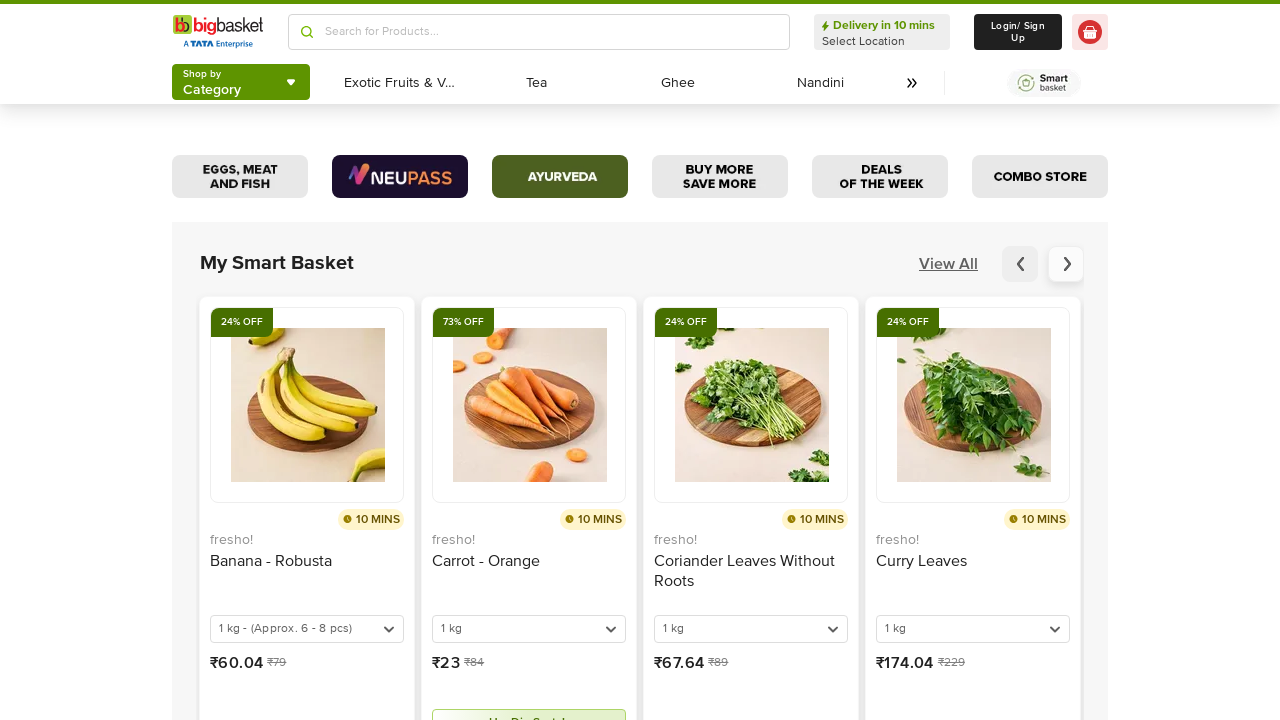

Clicked Category button to open menu at (212, 90) on span:has-text("Category") >> nth=-1
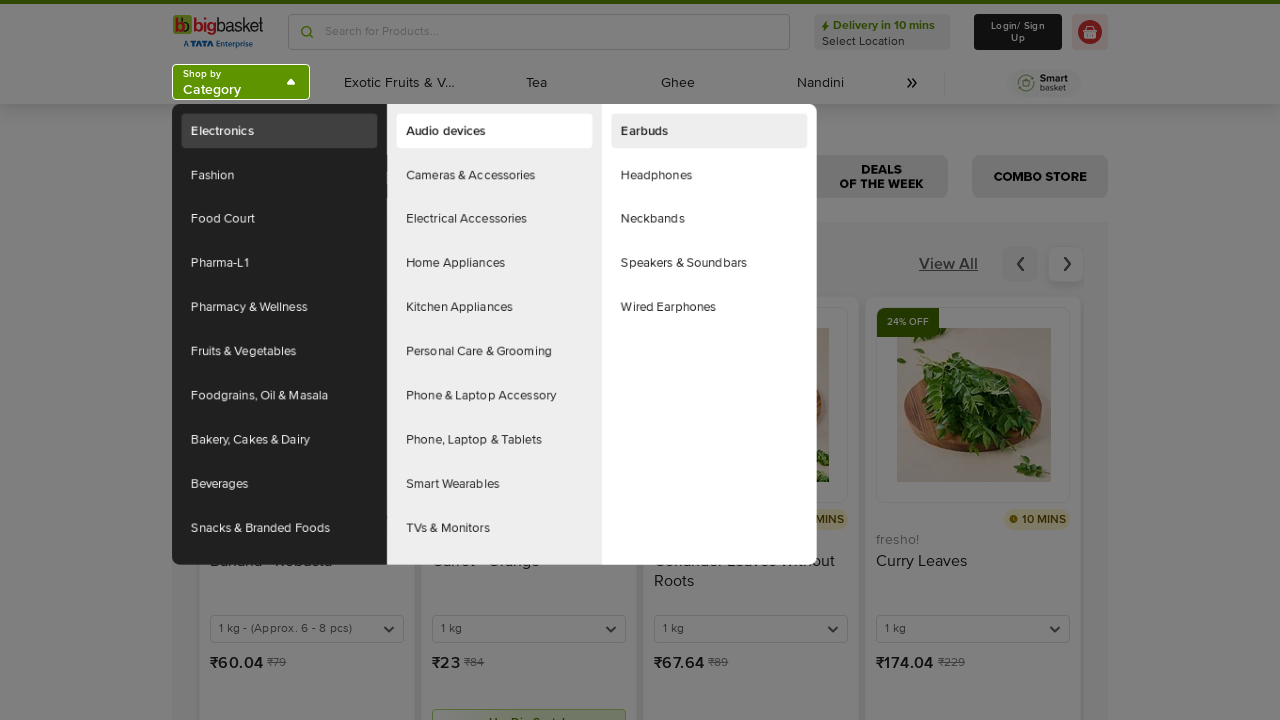

Clicked Beverages category at (229, 360) on internal:text="Beverages"i >> nth=-1
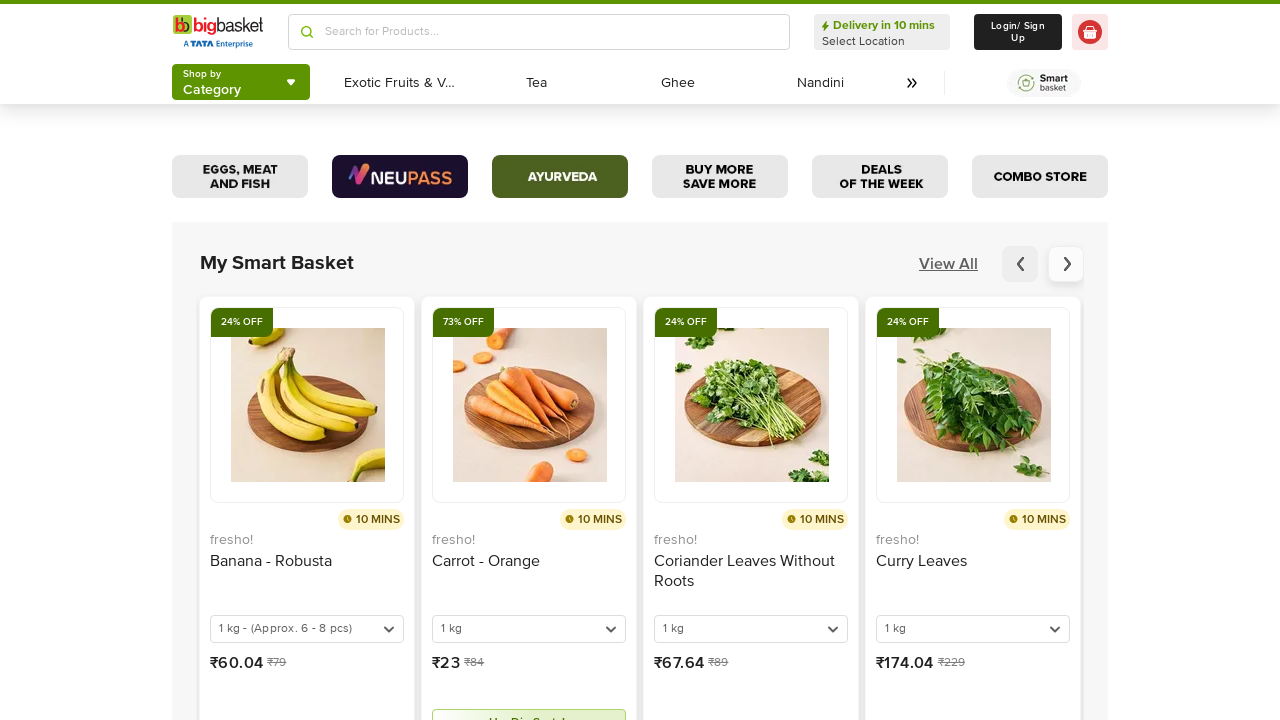

Clicked Tea subcategory at (536, 83) on internal:text="Tea"i >> nth=-1
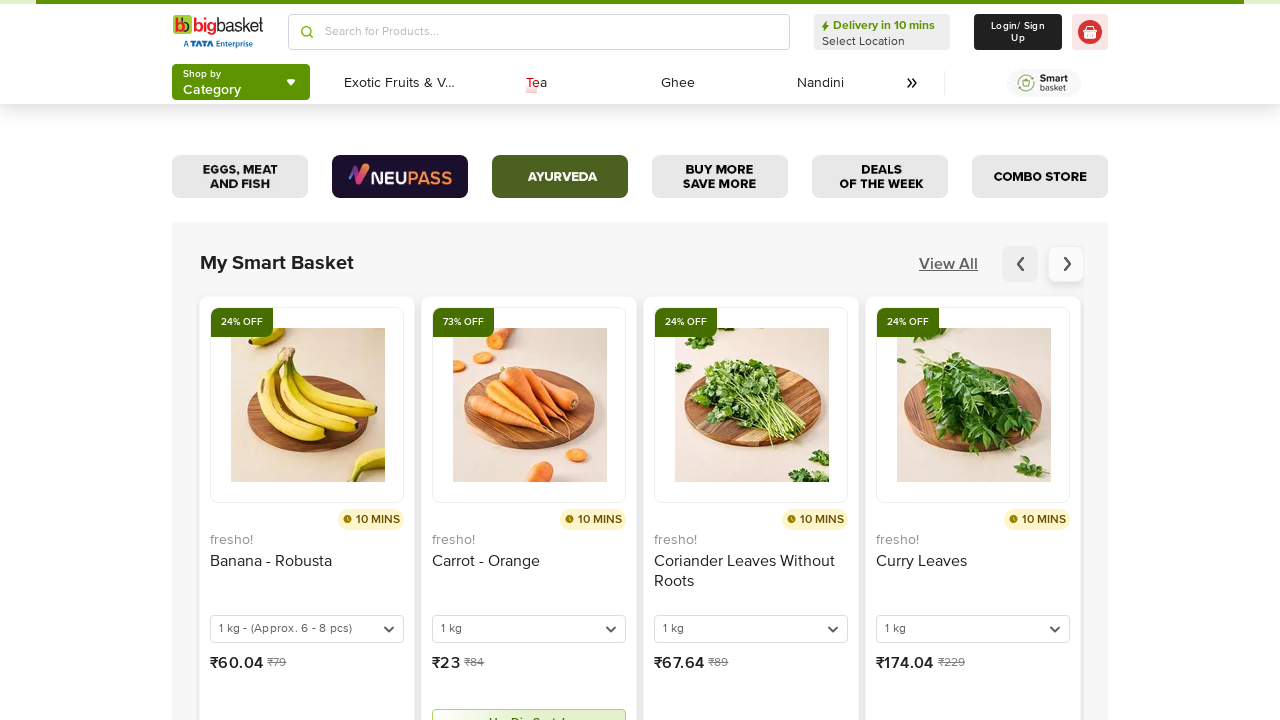

Hovered over Tea to reveal submenu at (536, 83) on internal:text="Tea"i >> nth=-1
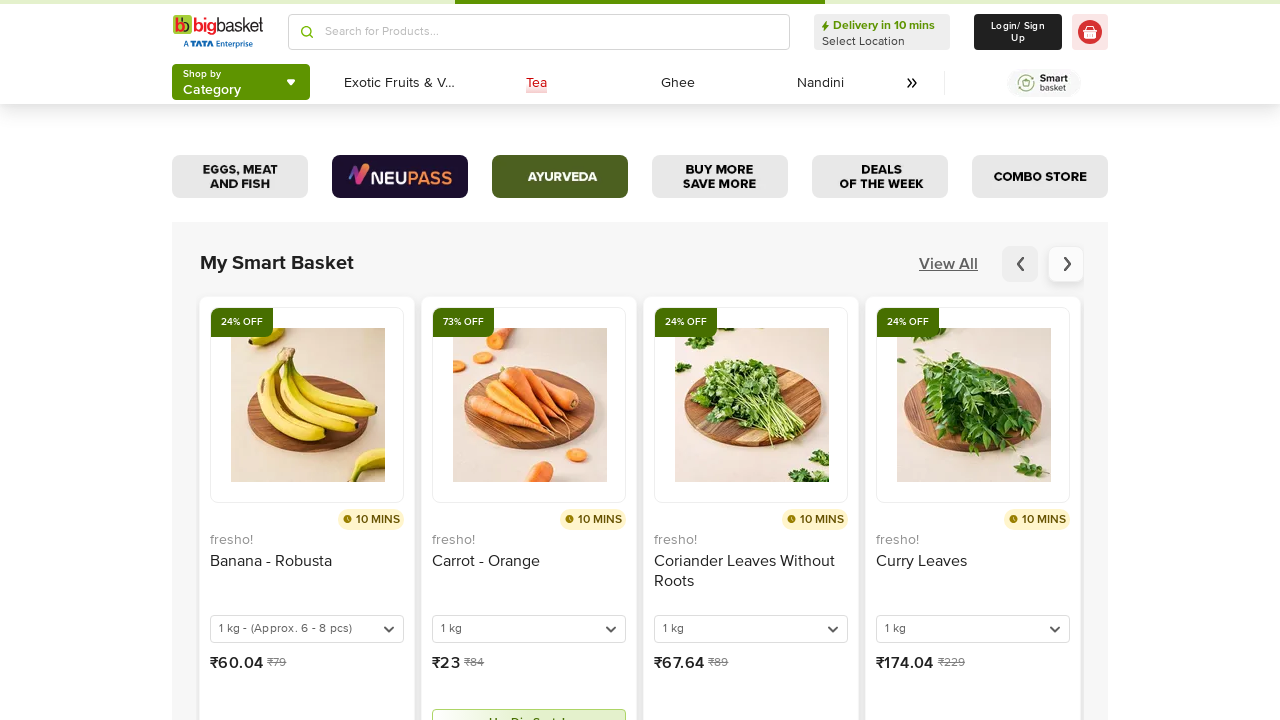

Clicked Green Tea link to view green tea products at (226, 457) on #side-menu-category-navigation >> internal:role=link[name="Green Tea"i] >> nth=-
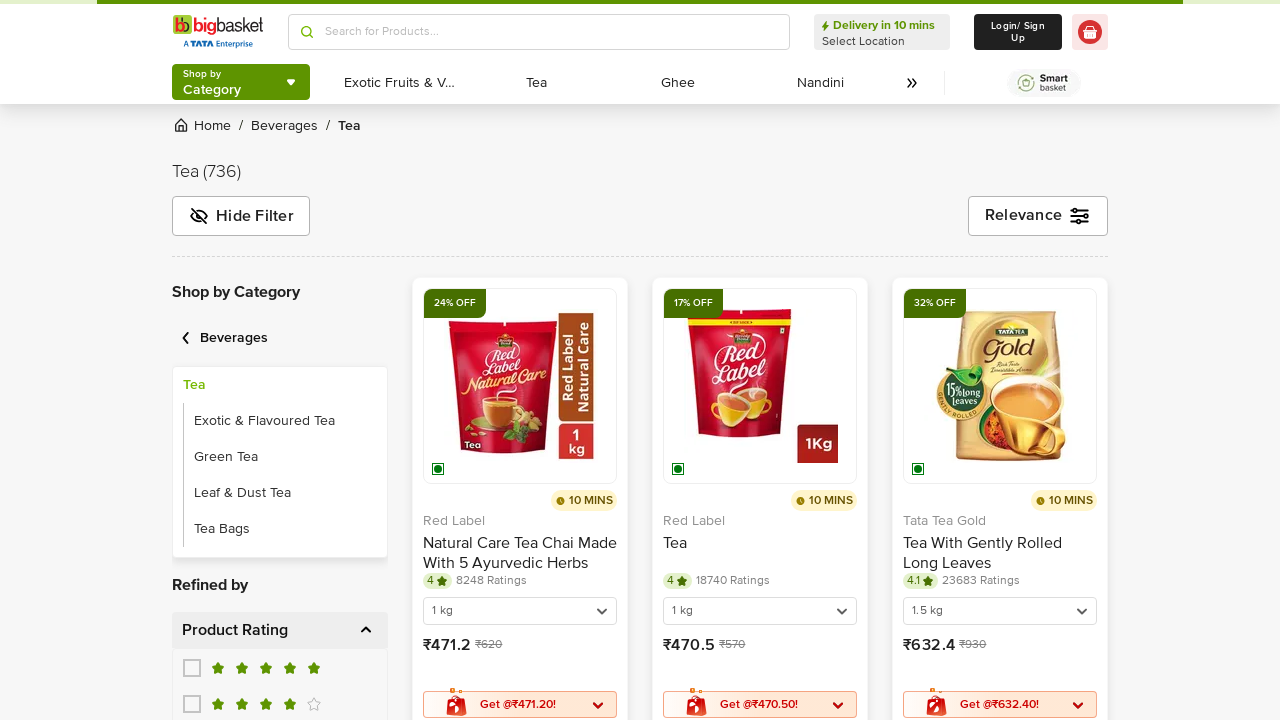

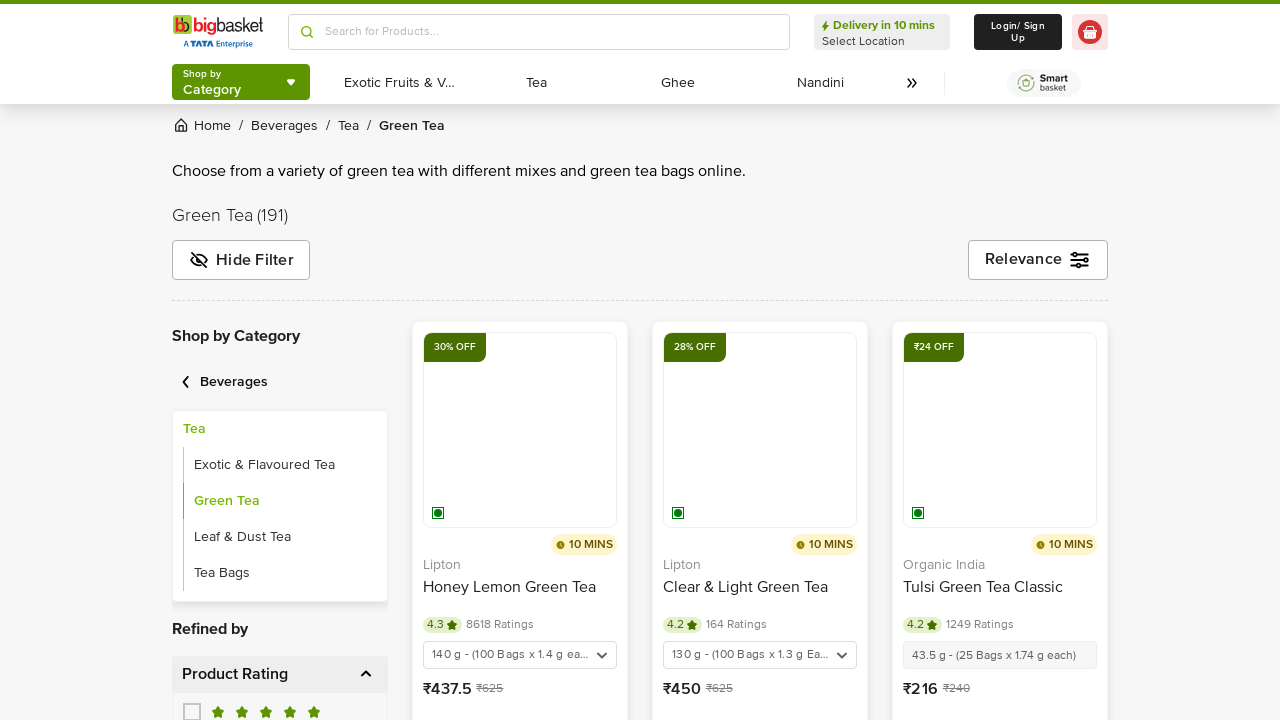